Tests radio button functionality by verifying visibility, selection, and enabled state of radio buttons on a form

Starting URL: https://formy-project.herokuapp.com/radiobutton

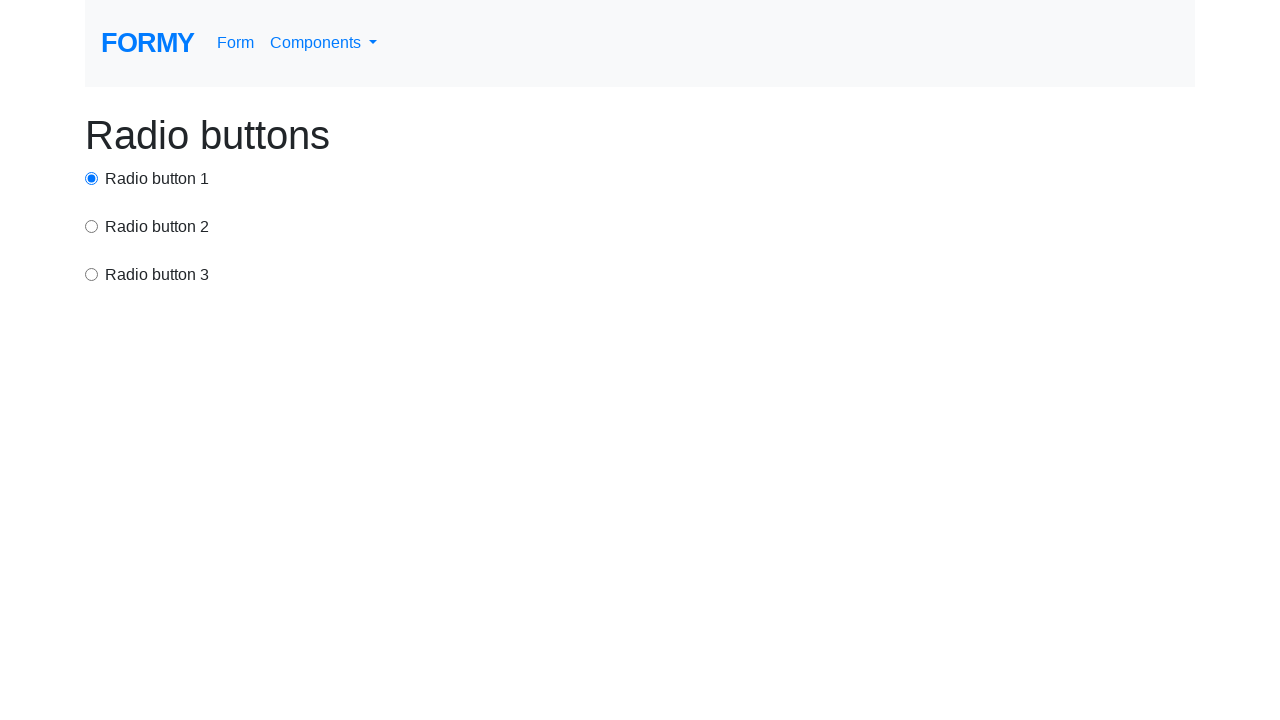

Located radio button 1 by ID selector
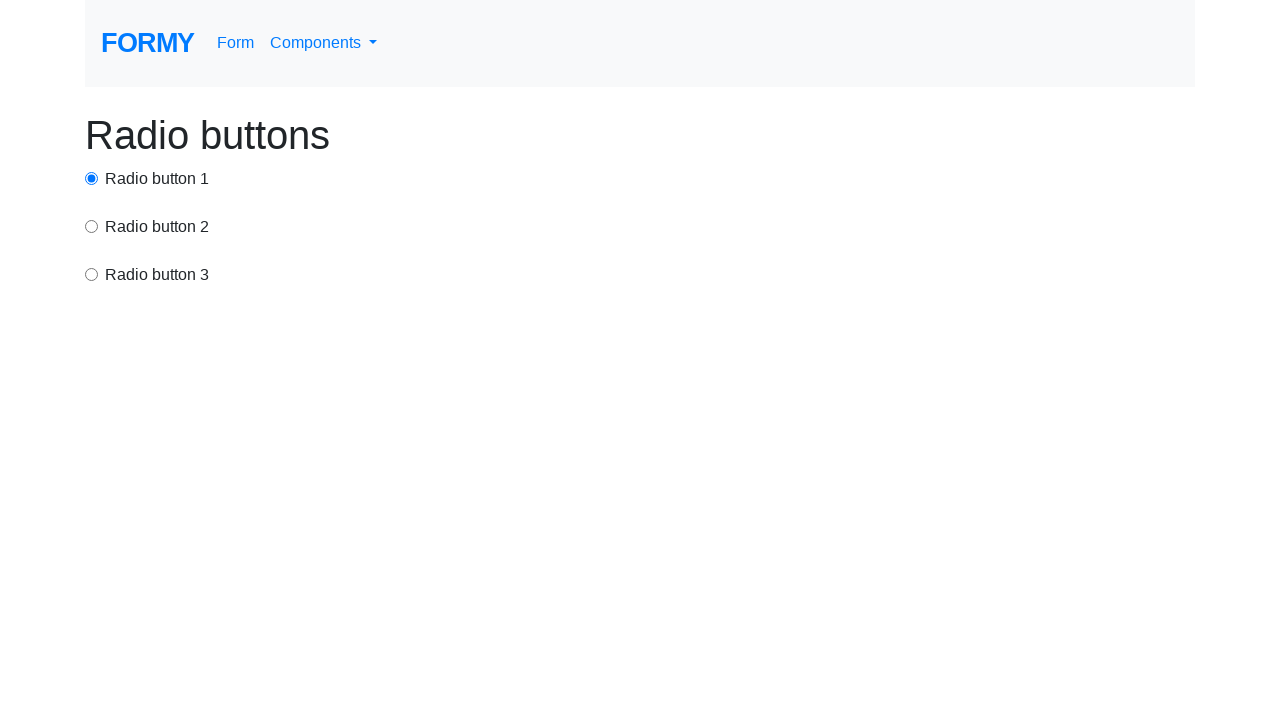

Verified radio button 1 is visible
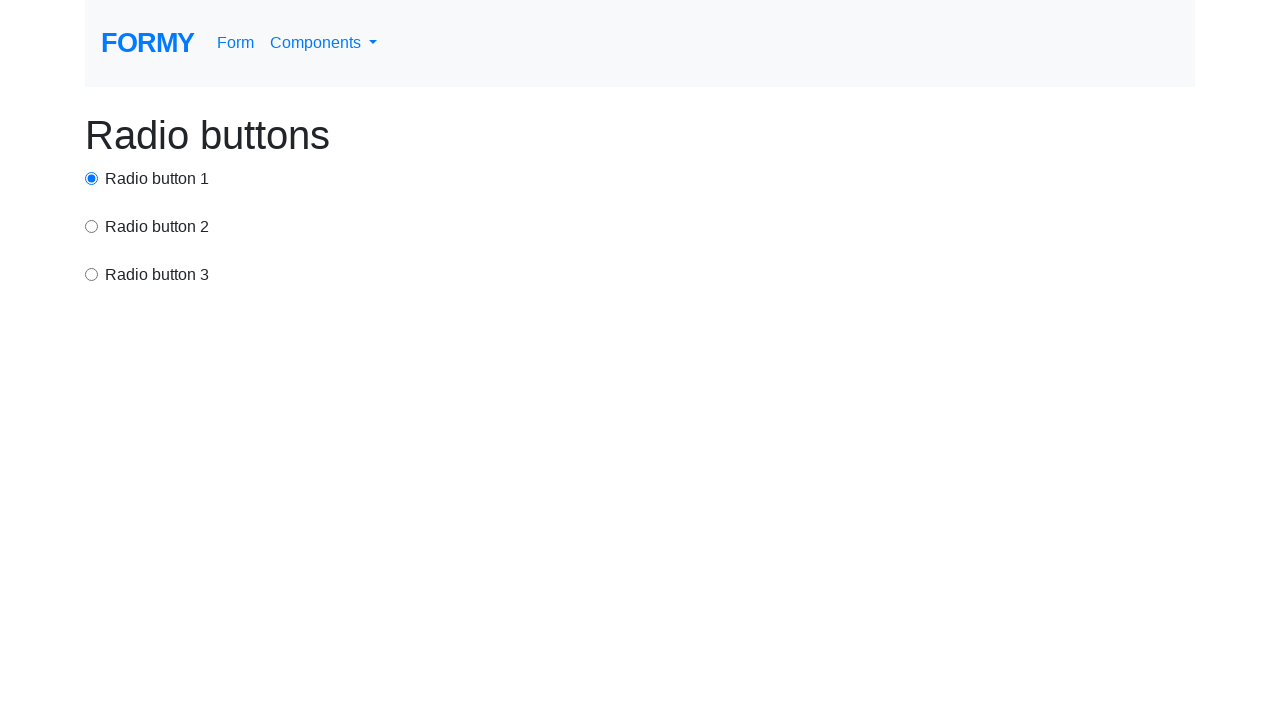

Located radio button 2 by name attribute 'exampleRadios'
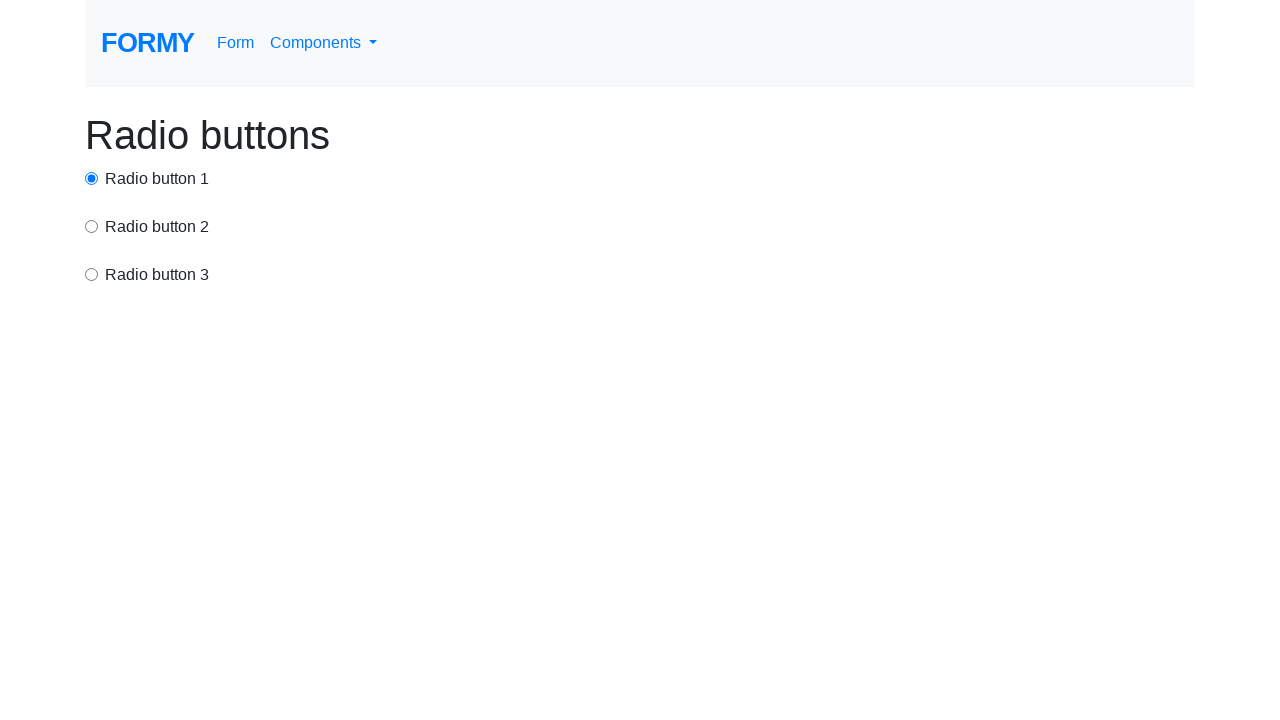

Clicked radio button 2 at (92, 178) on input[name='exampleRadios'] >> nth=0
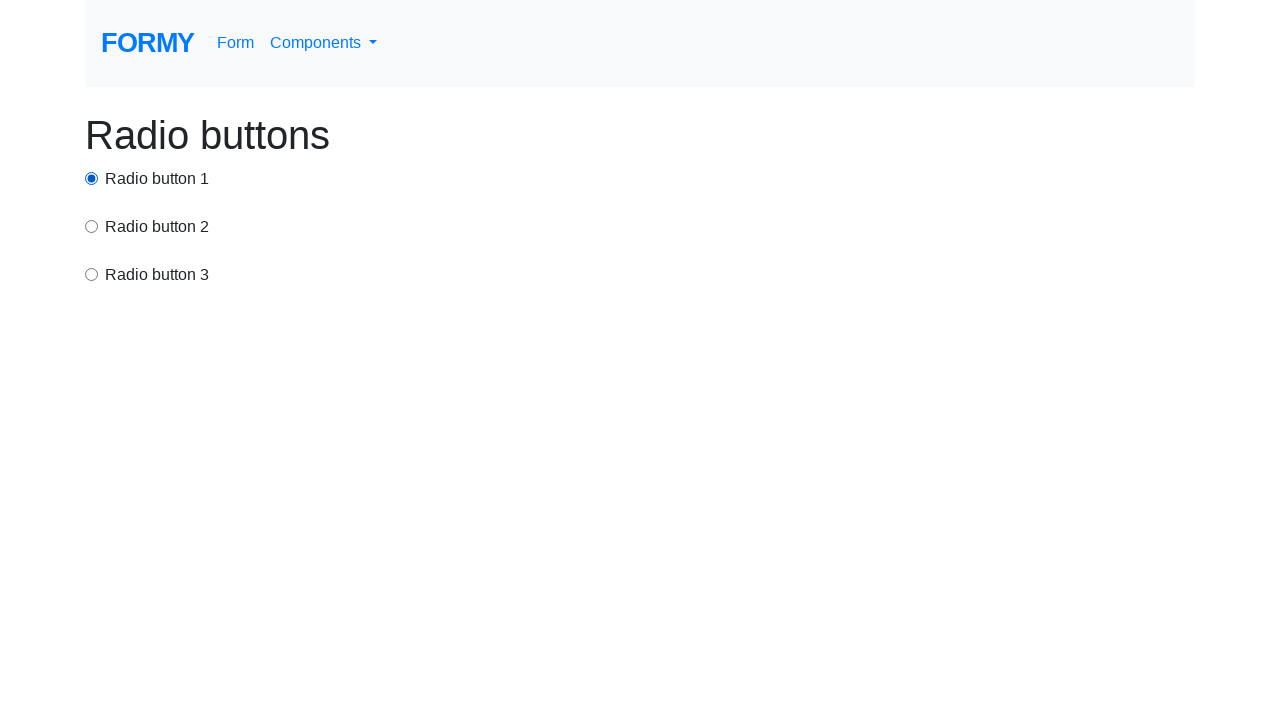

Verified radio button 2 is selected
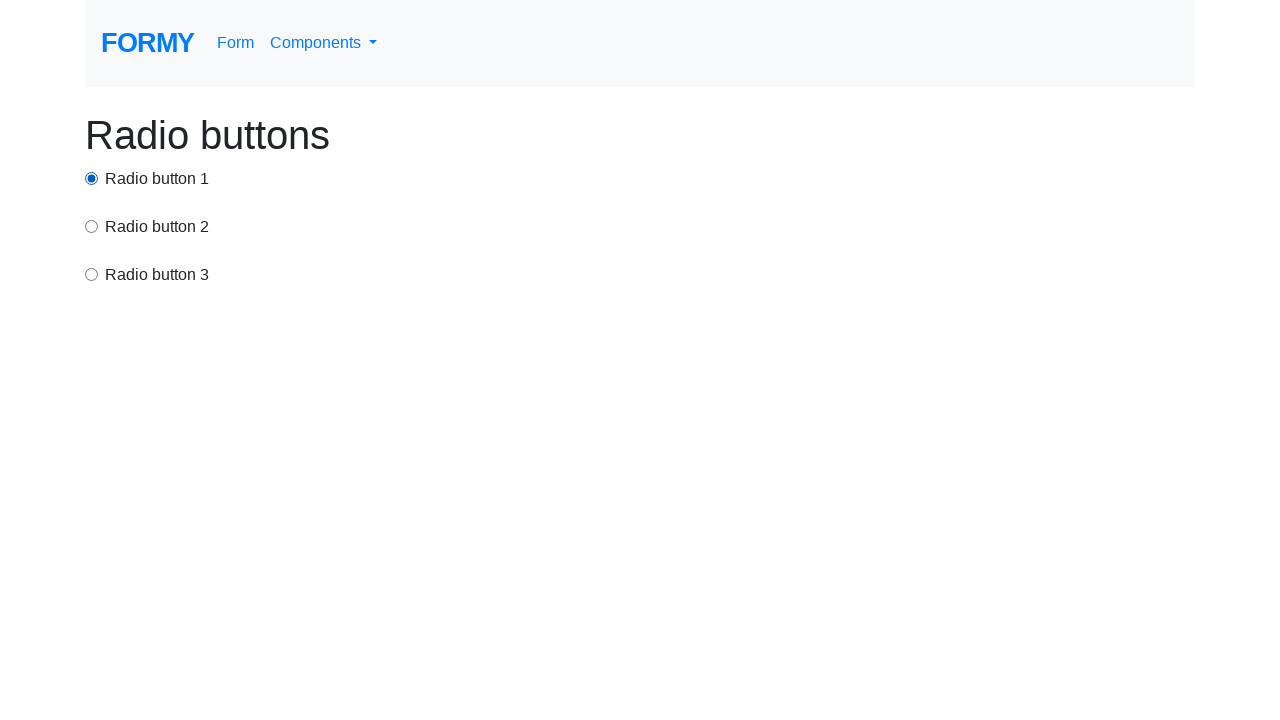

Located radio button 3 by CSS class 'form-check-input'
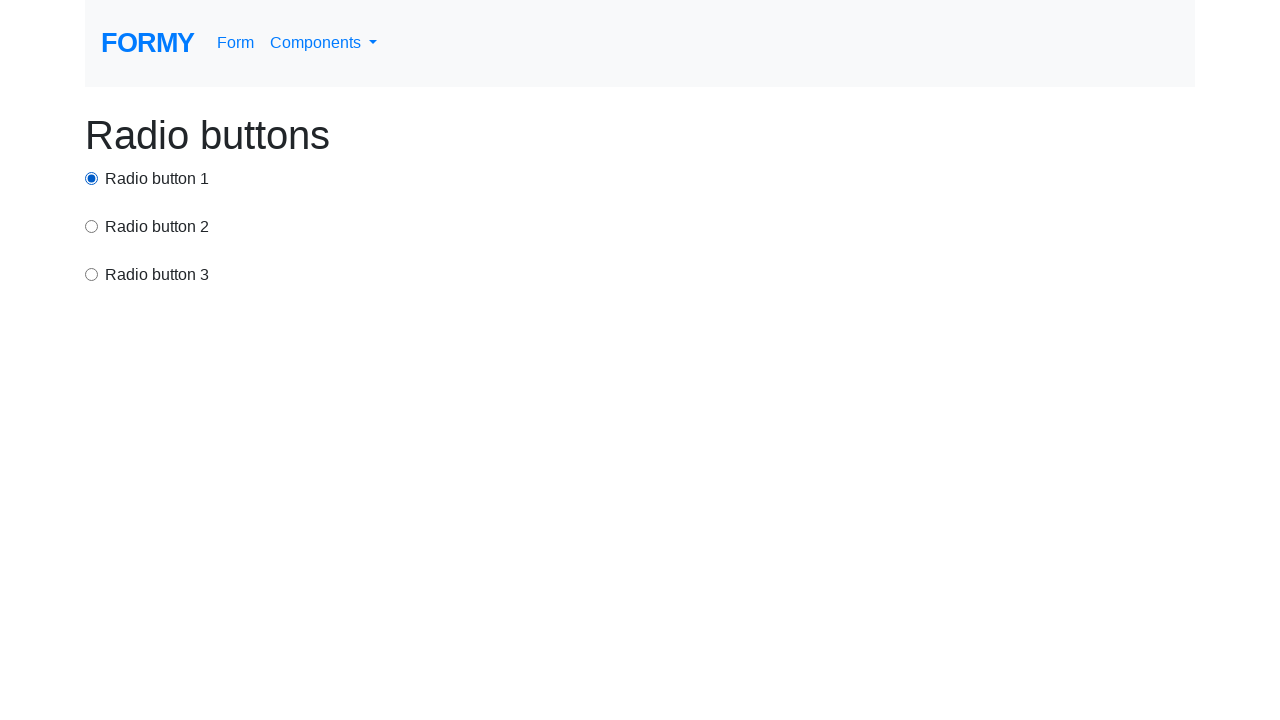

Verified radio button 3 is enabled
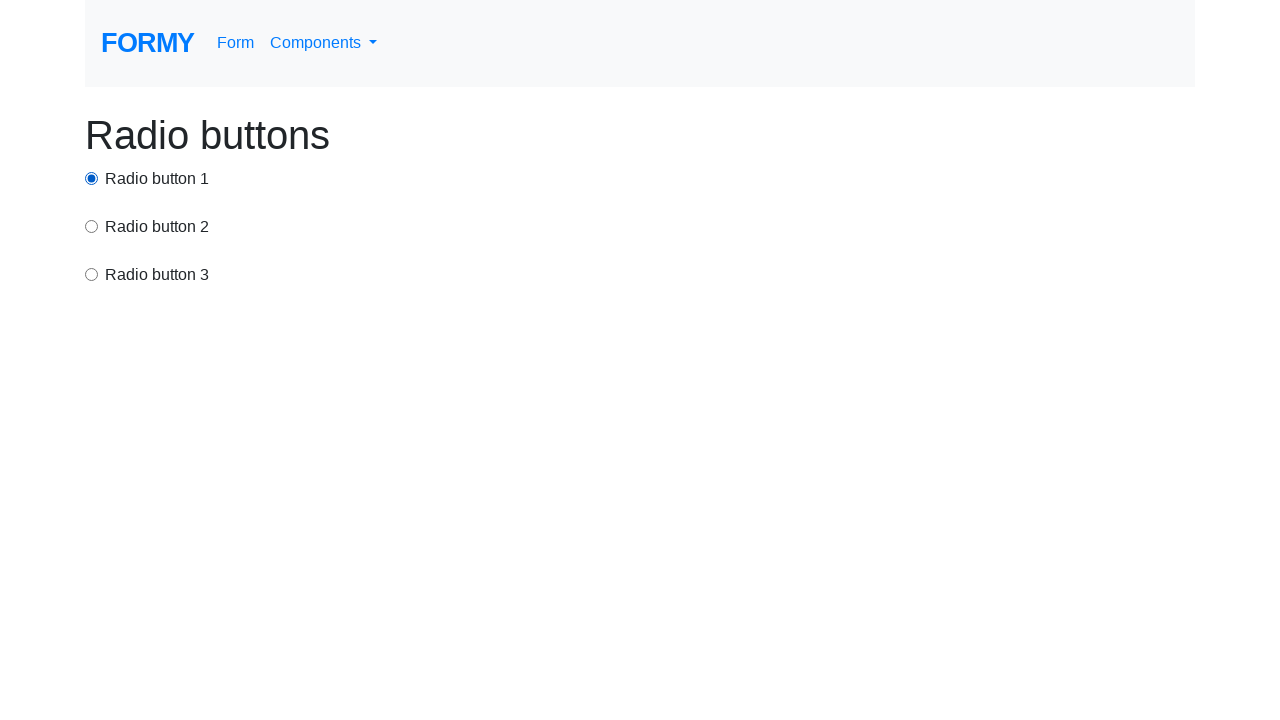

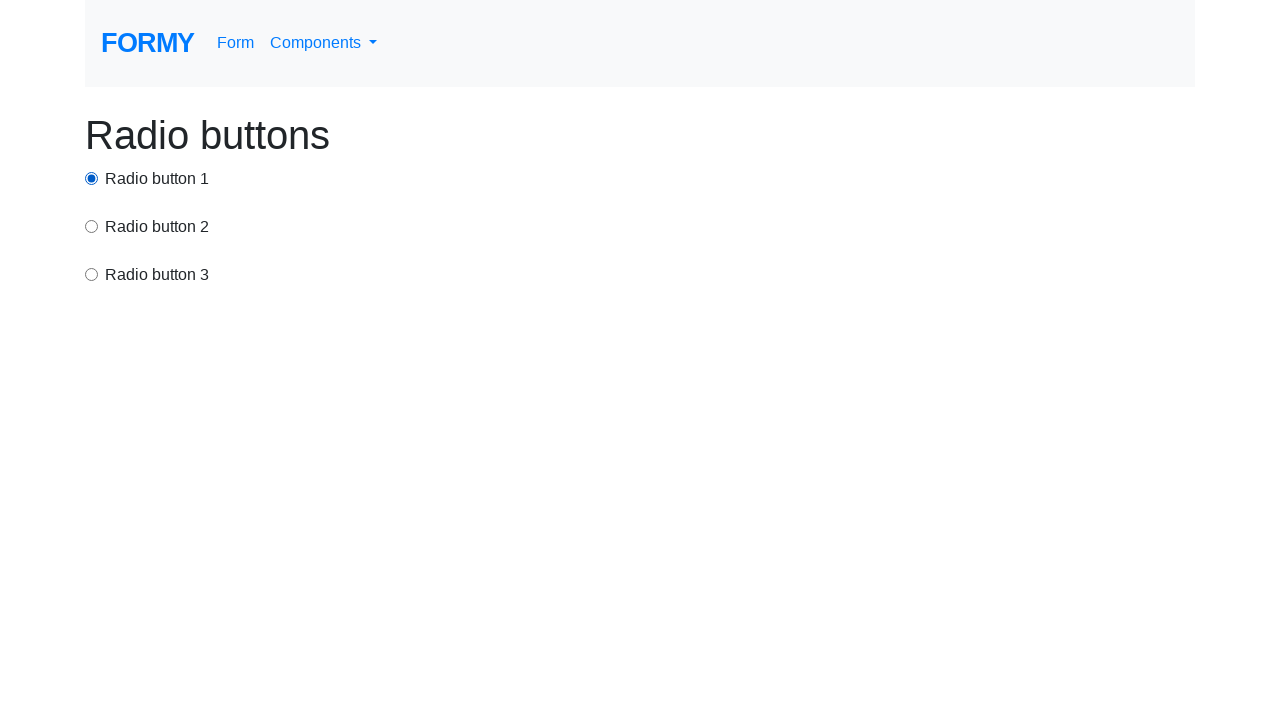